Tests table element interaction on a practice automation website by locating a table, verifying its structure (rows and columns), and interacting with specific table cells.

Starting URL: https://testautomationpractice.blogspot.com/

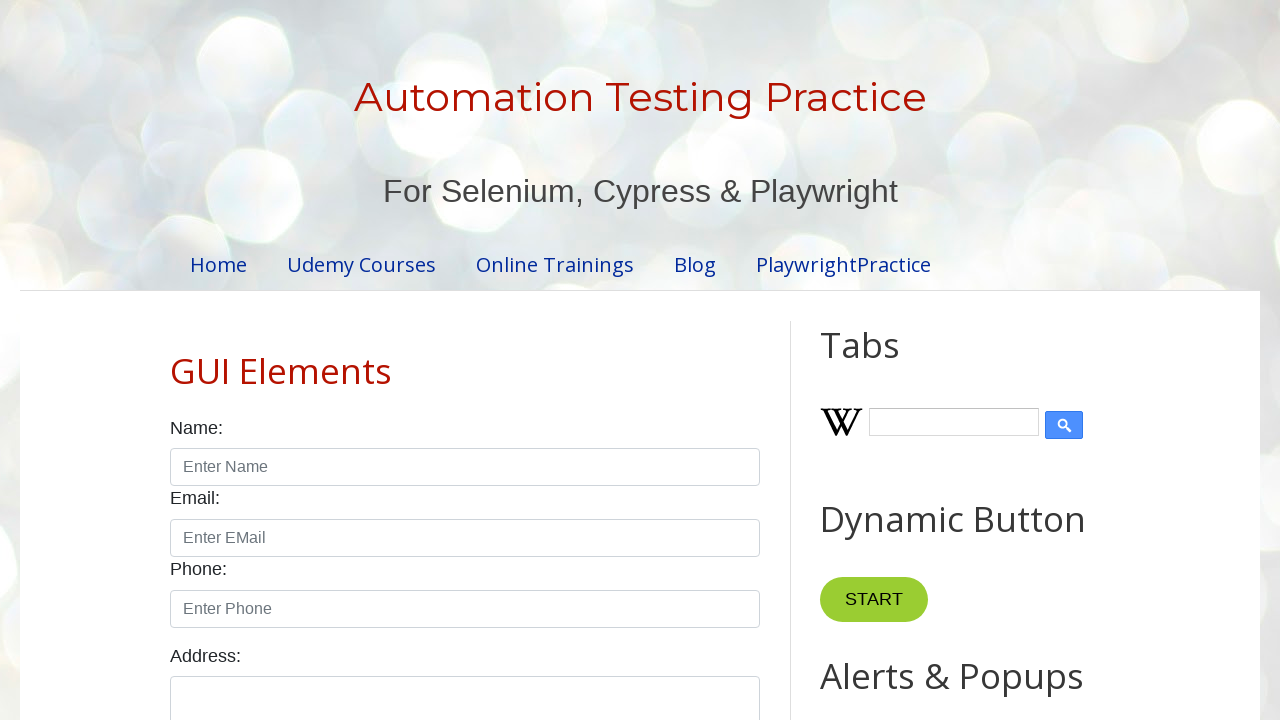

Waited for BookTable to be present on the page
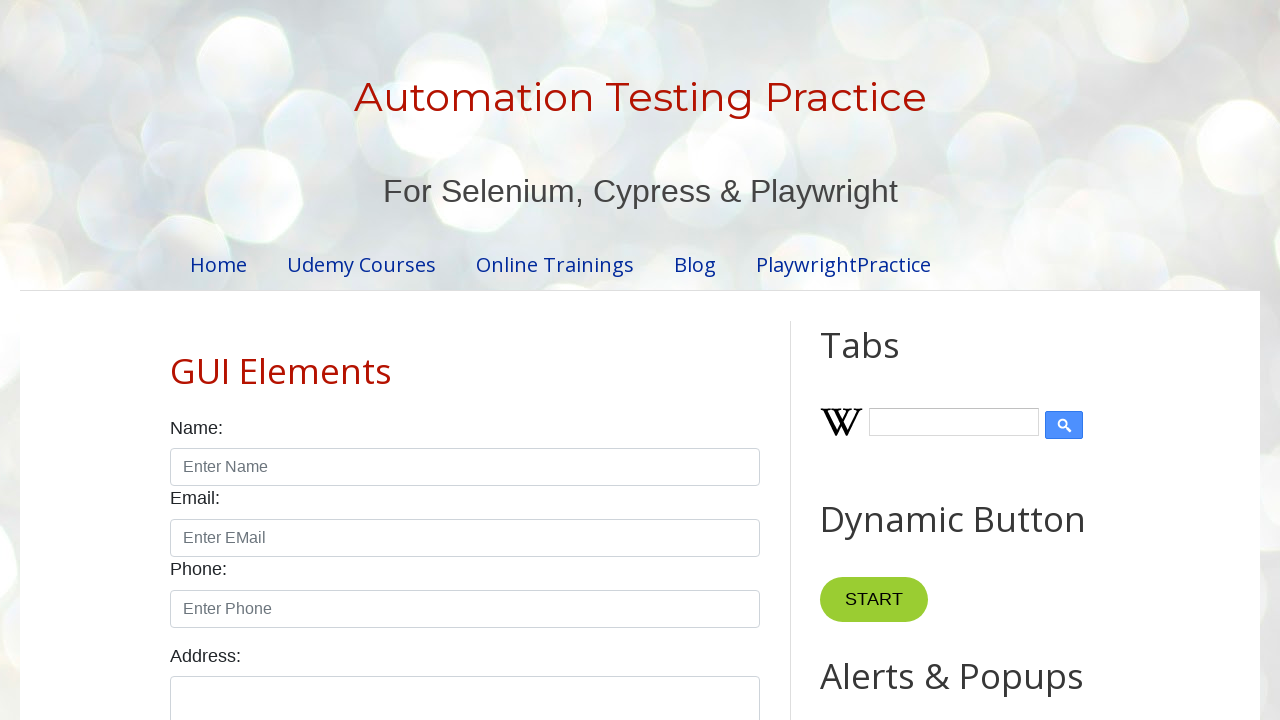

Verified table rows exist by waiting for first row element
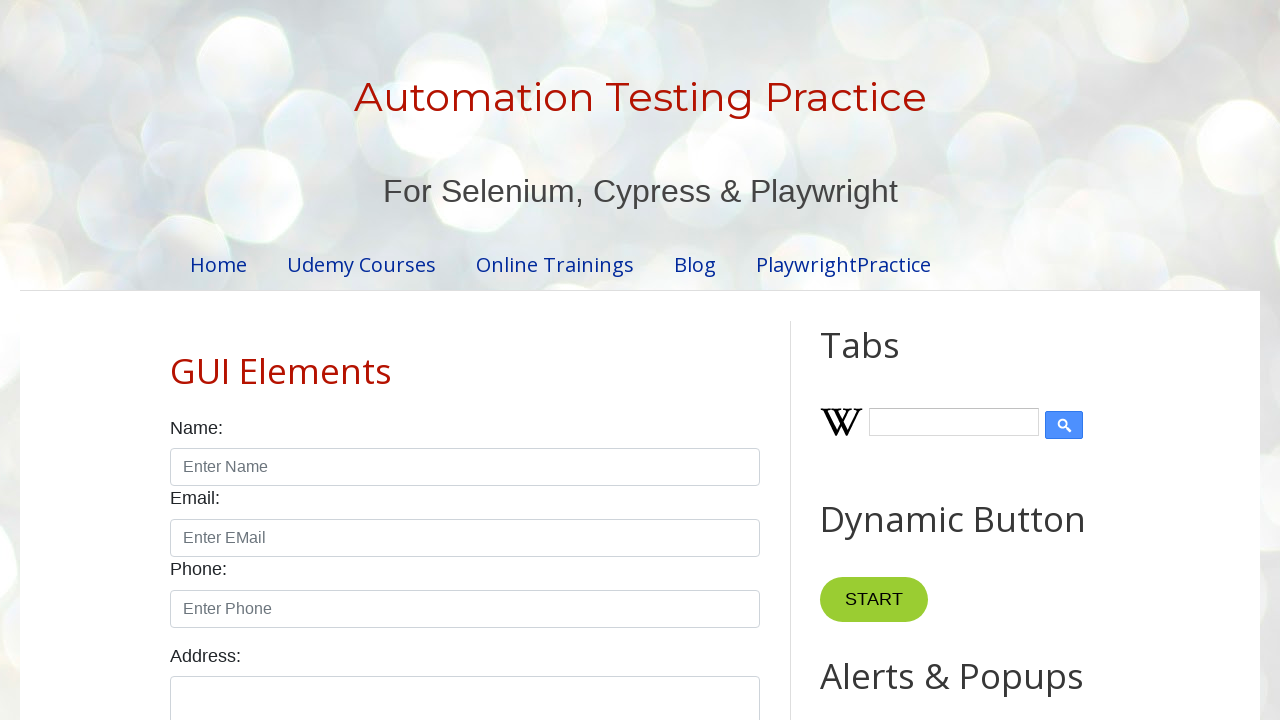

Verified table headers exist by waiting for first header element
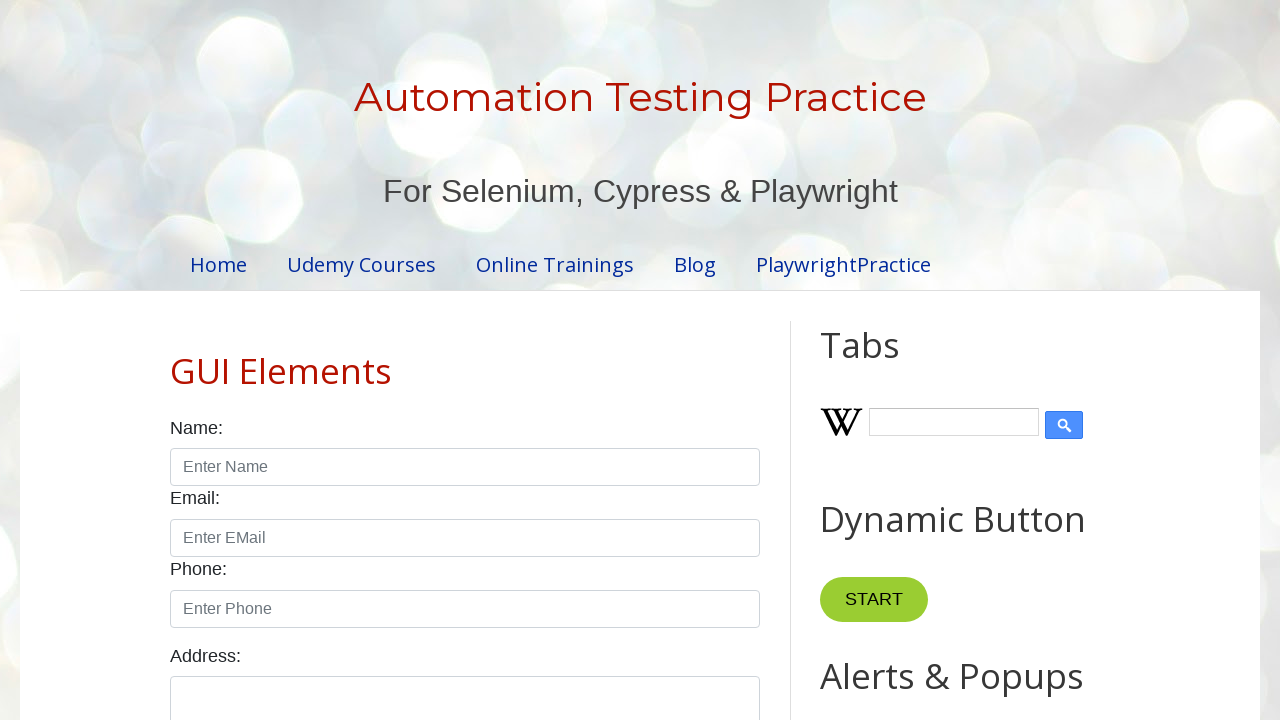

Located specific cell at row 5, column 1 and verified it exists
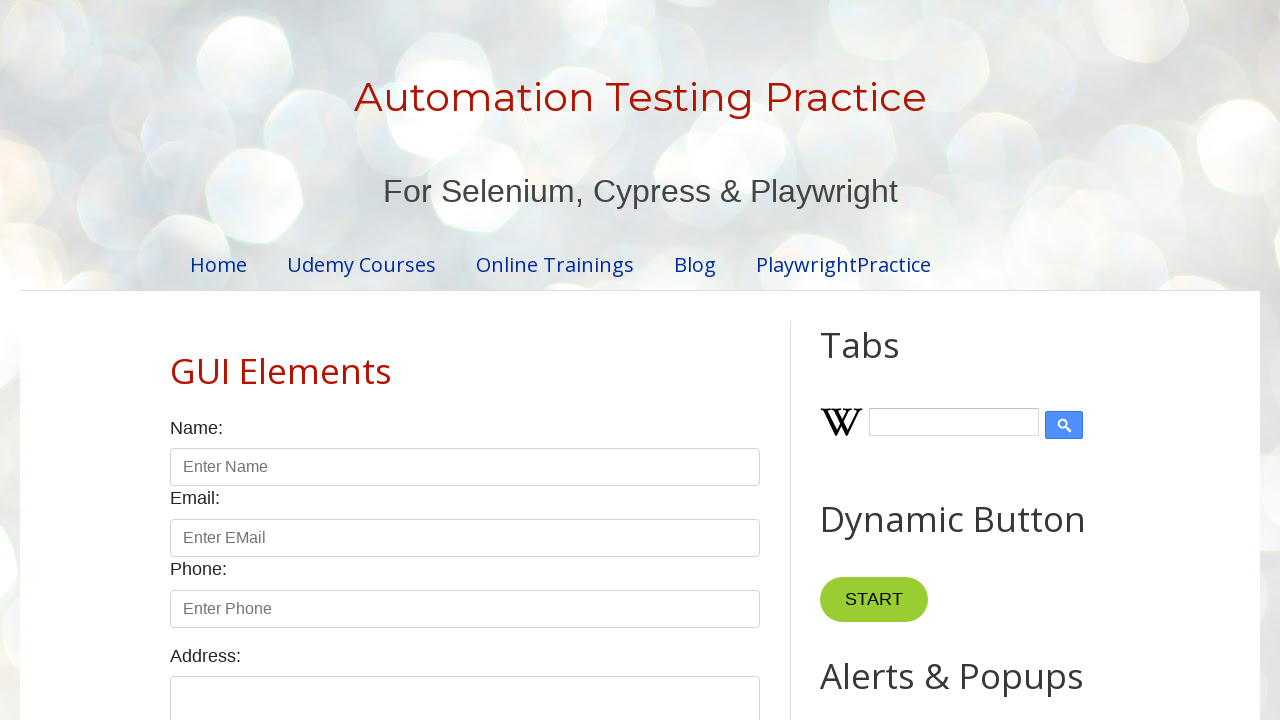

Clicked on another cell at row 3, column 2 to verify table interactivity at (472, 361) on xpath=//table[@name='BookTable']/tbody/tr[3]/td[2]
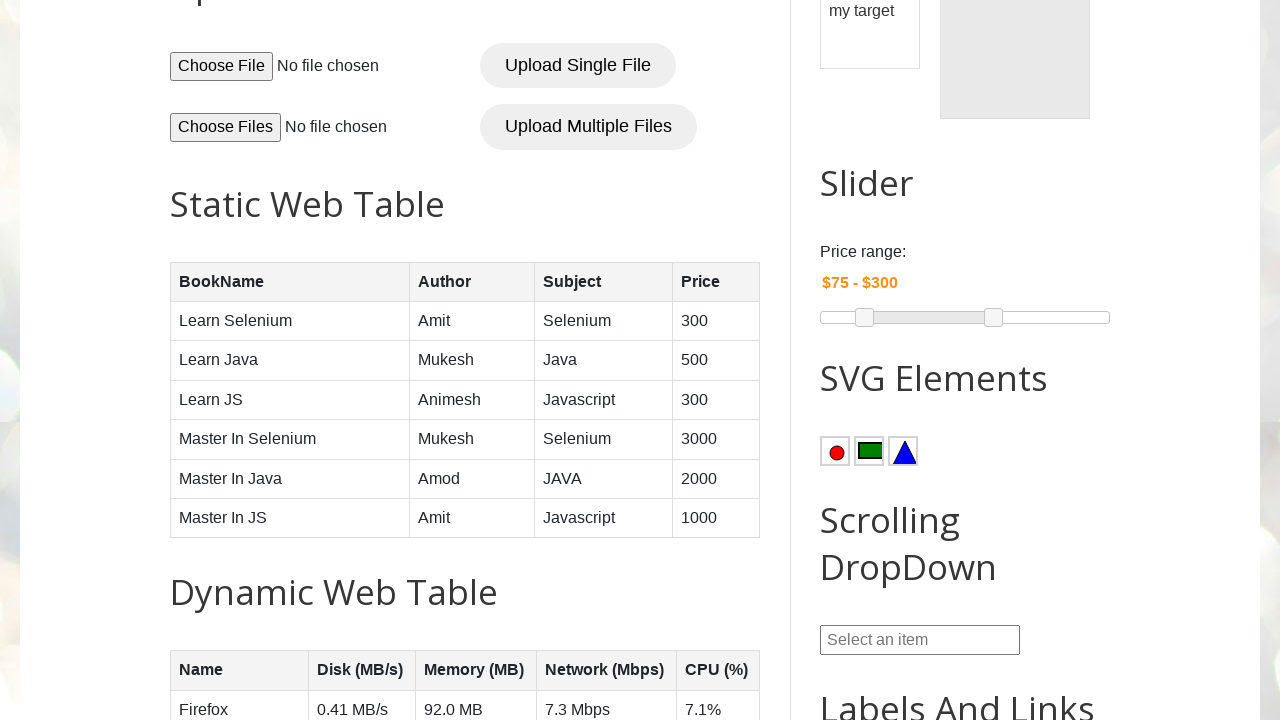

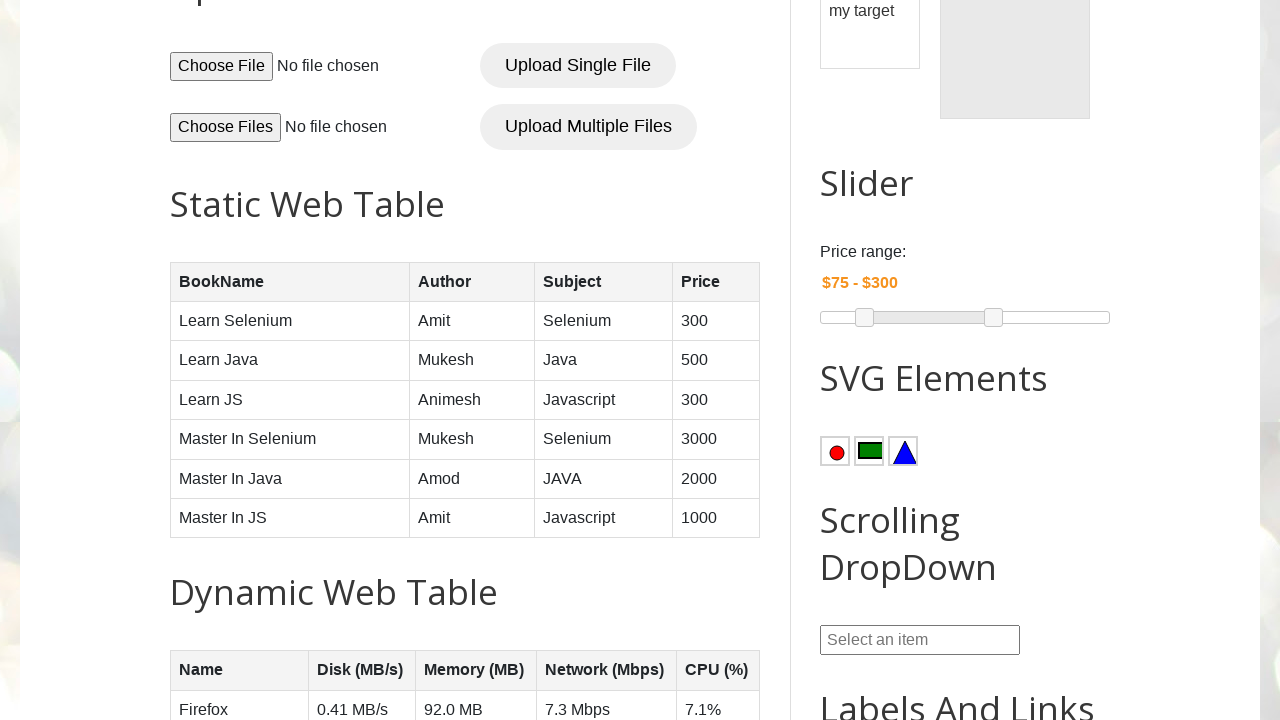